Tests various UI interactions on a QA practice page including verifying heading text, opening a link in a new tab, selecting multiple options from a dropdown, and typing text into a textarea.

Starting URL: https://omayo.blogspot.com/

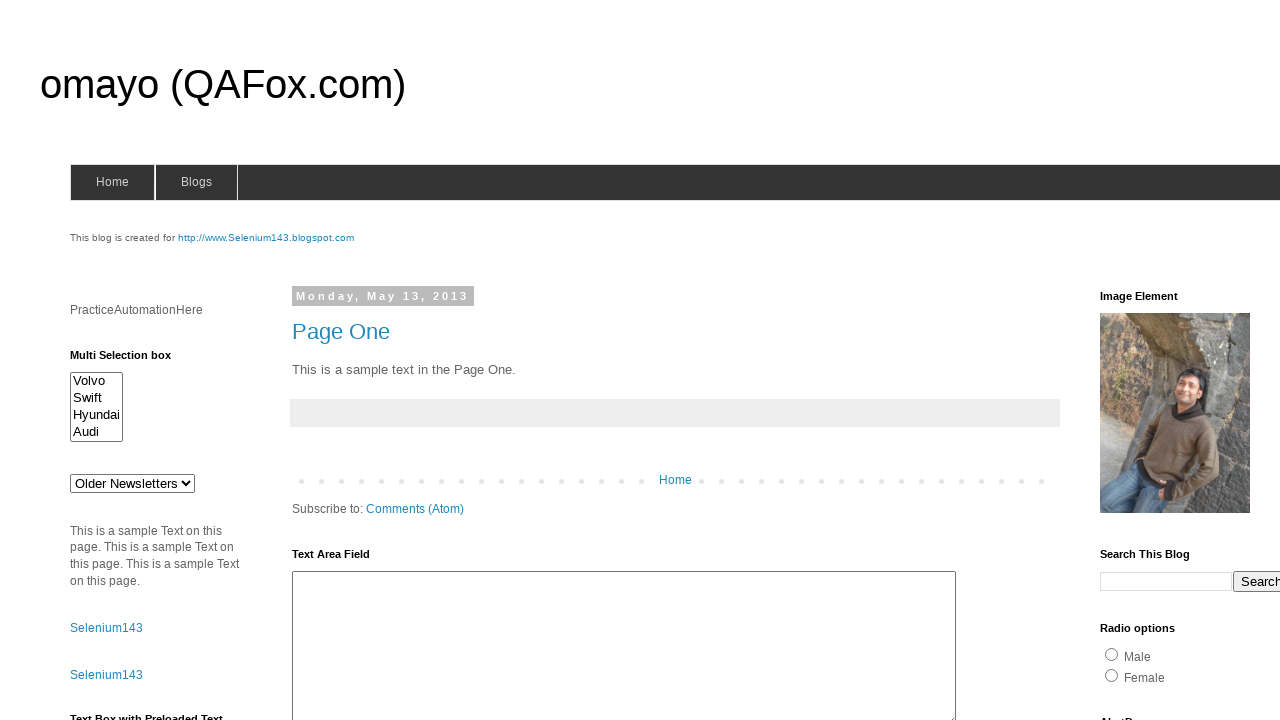

Waited for page to fully load (networkidle)
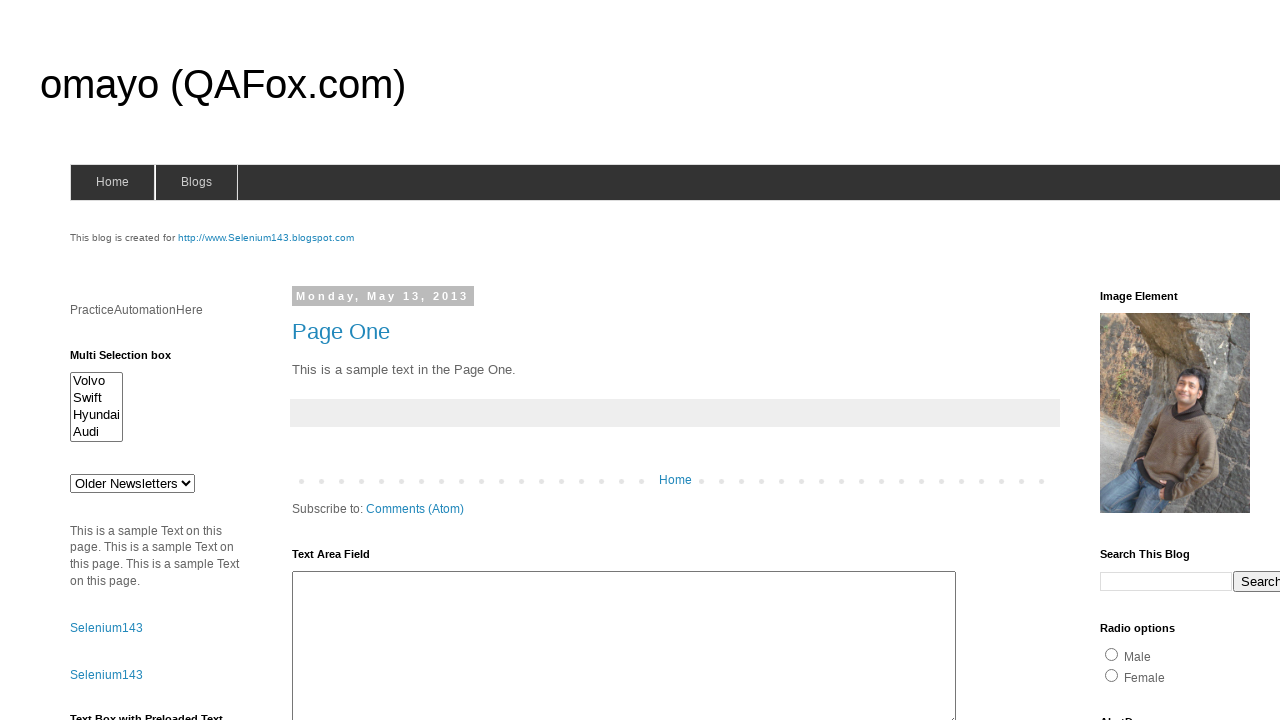

Retrieved heading text content
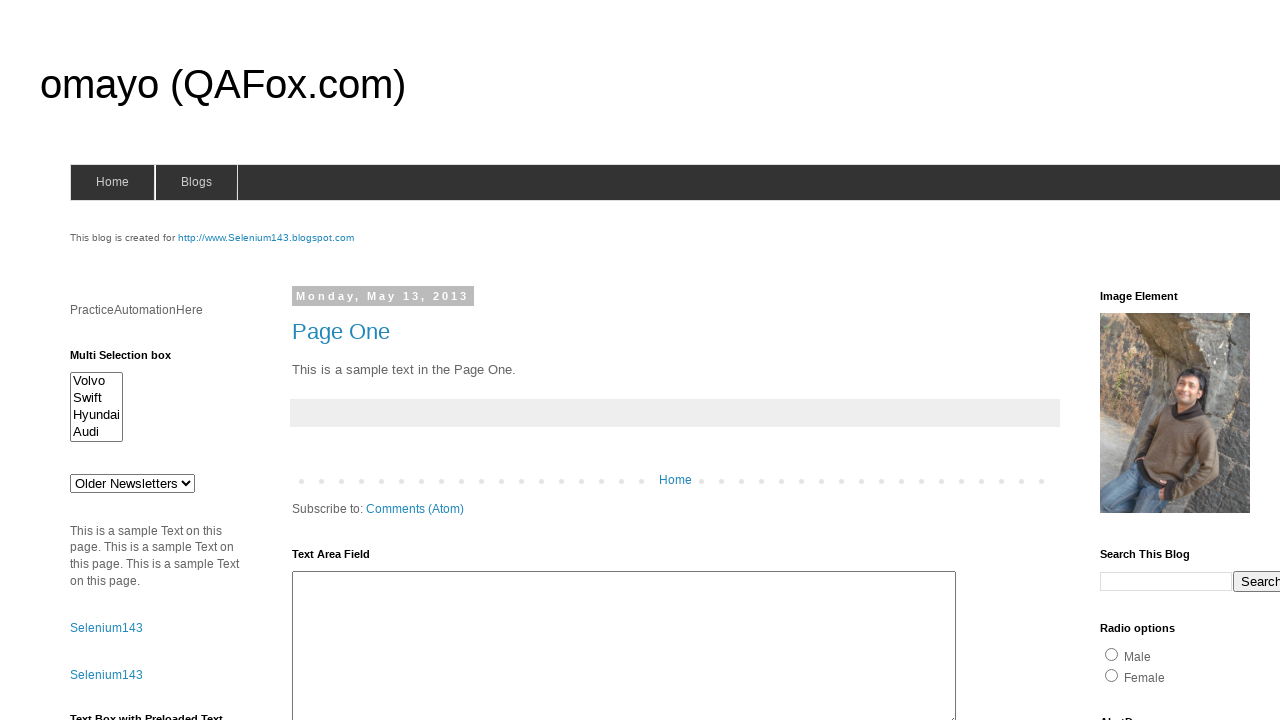

Verified heading contains 'QAFox' text
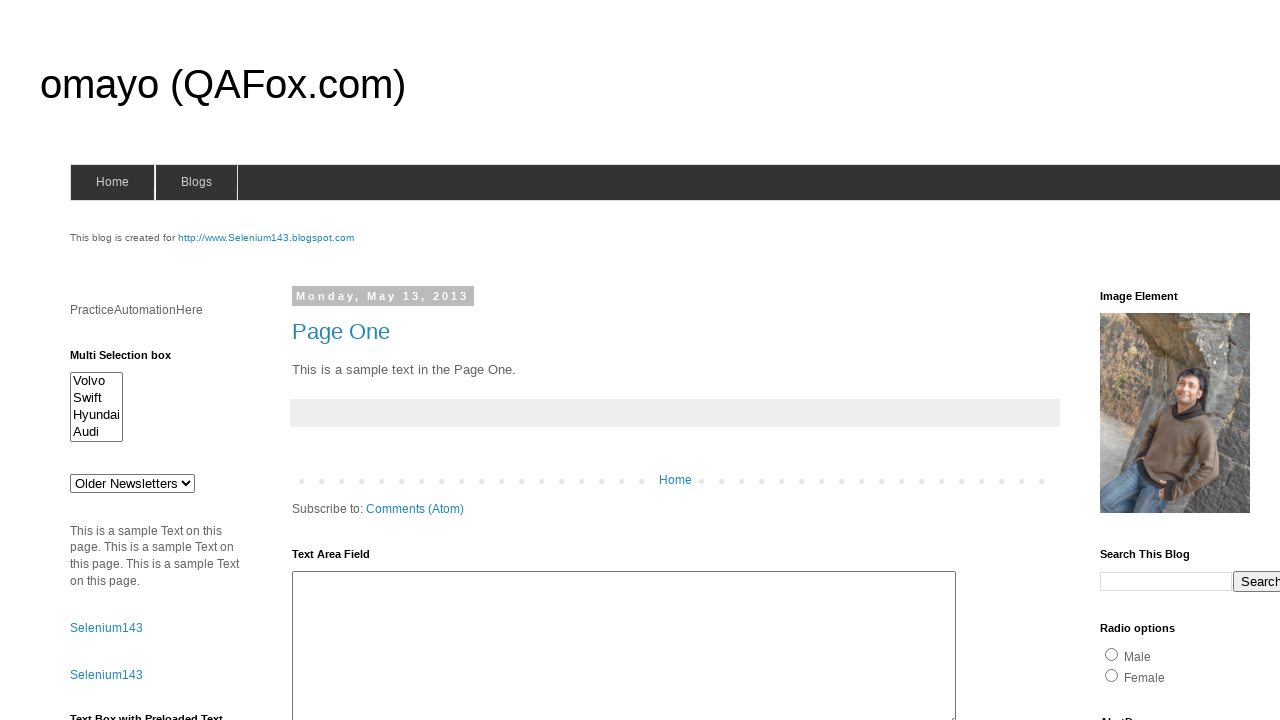

Clicked link to open Selenium143 blog in new tab at (266, 238) on internal:role=link[name="http://www.Selenium143.blogspot.com"i]
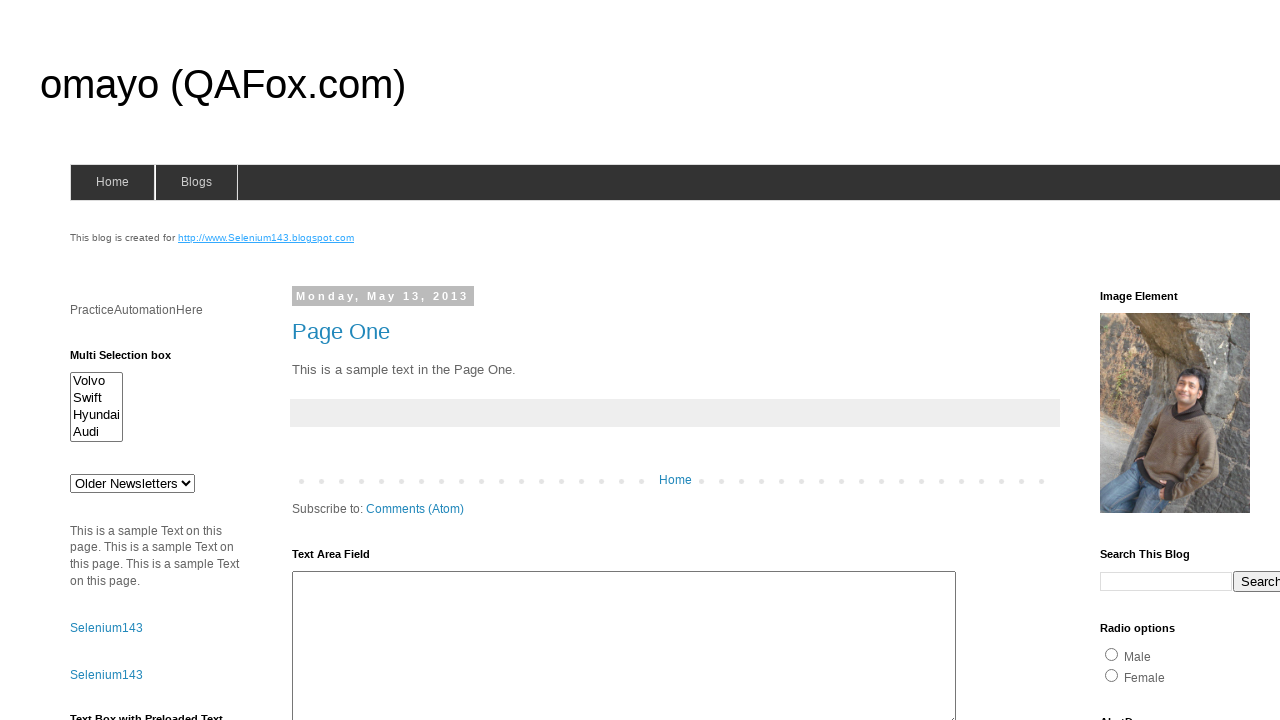

New page opened successfully
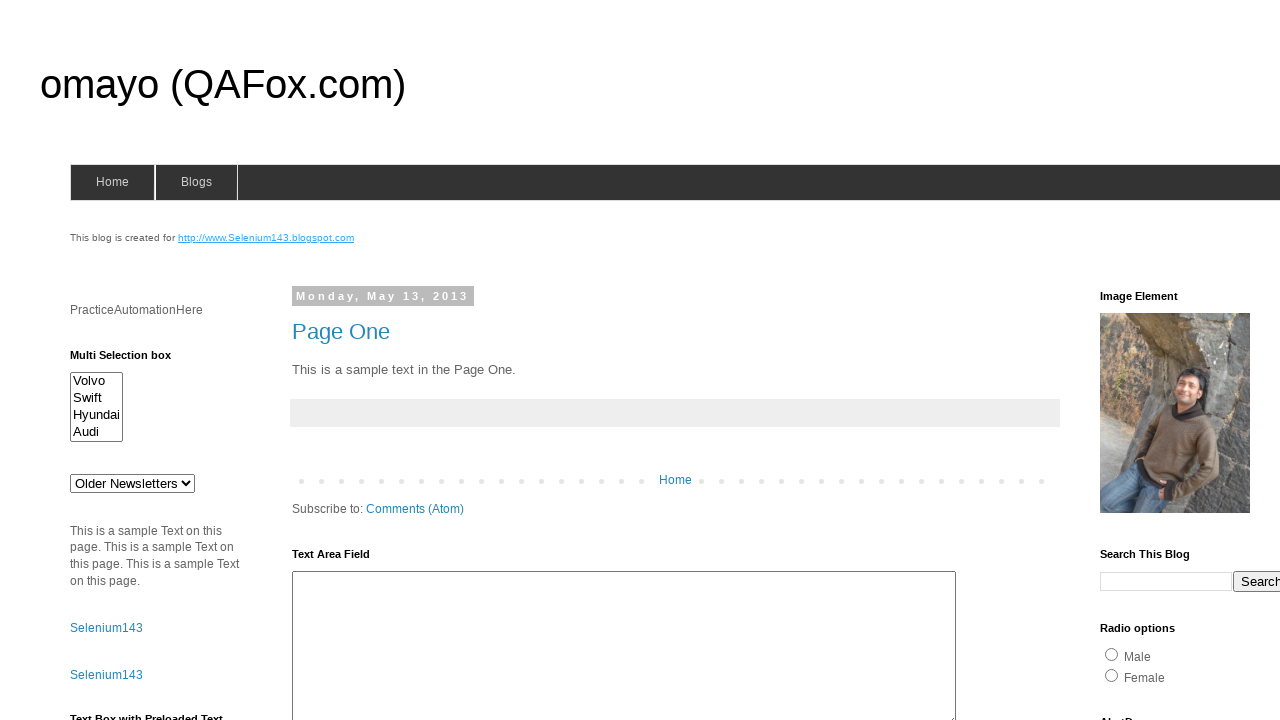

Selected 'volvox' from multi-select dropdown on select#multiselect1
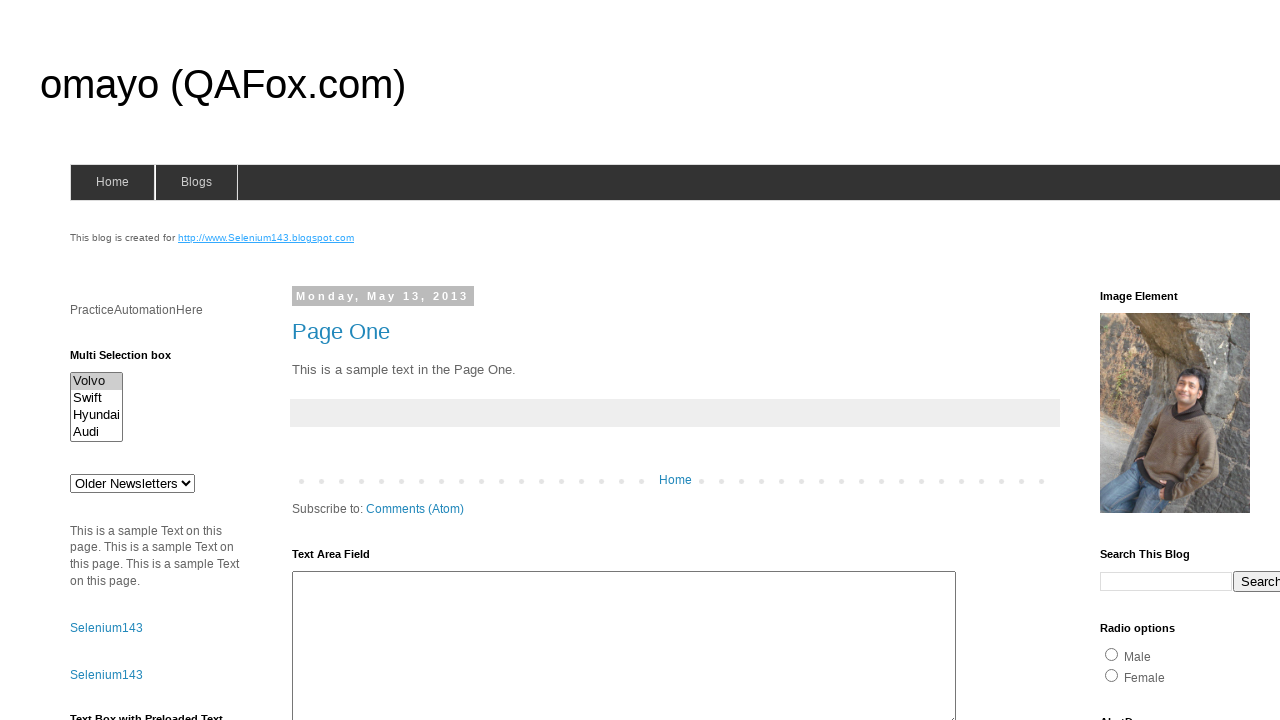

Selected 'swiftx' from multi-select dropdown on select#multiselect1
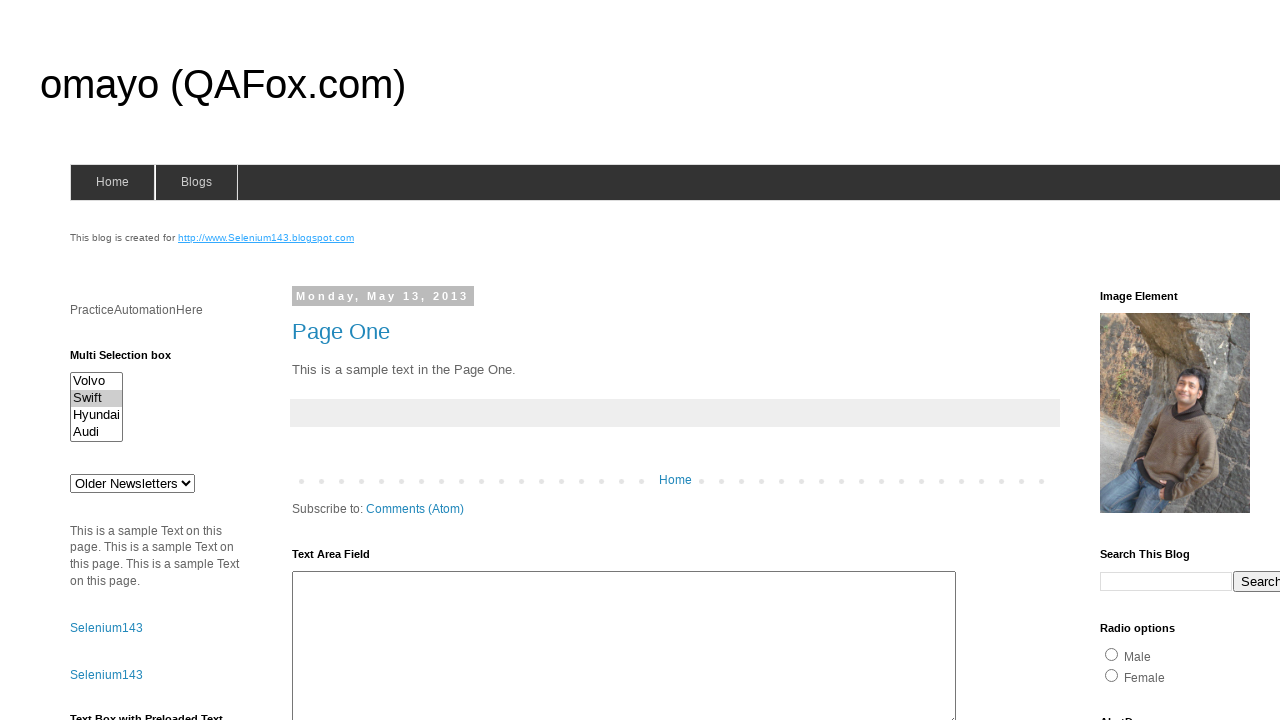

Selected 'Hyundaix' from multi-select dropdown on select#multiselect1
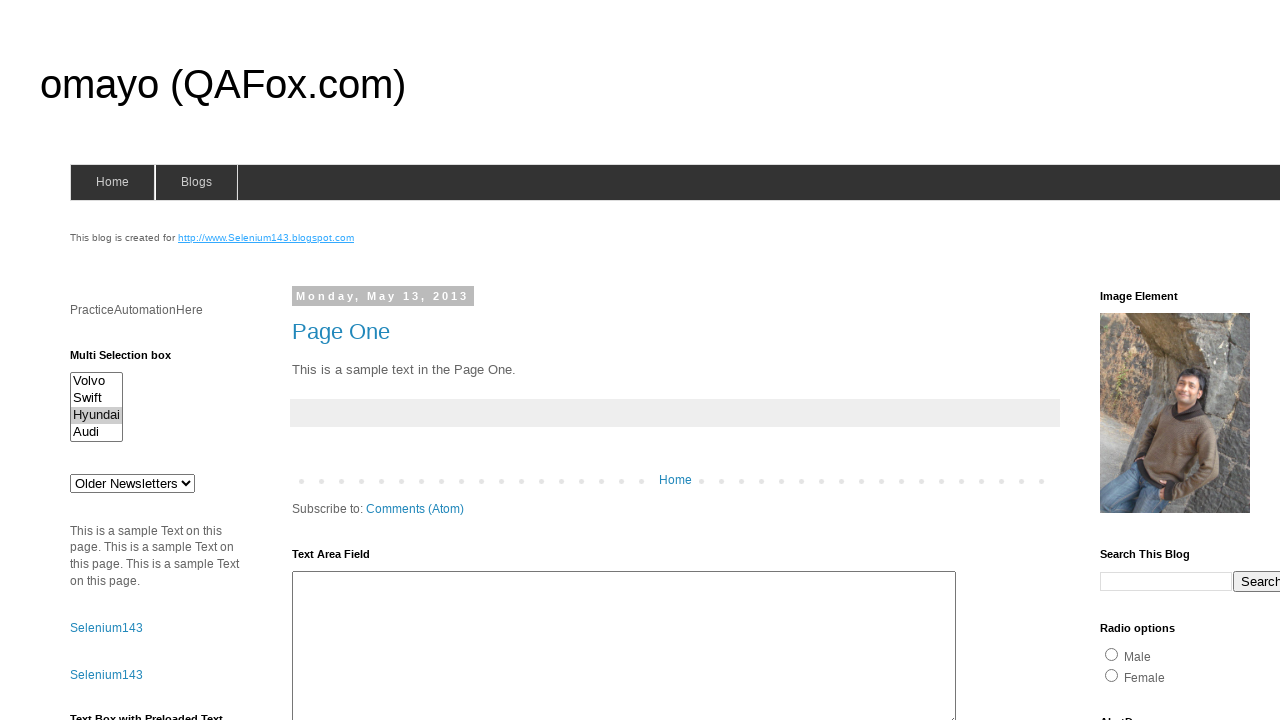

Selected 'audix' from multi-select dropdown on select#multiselect1
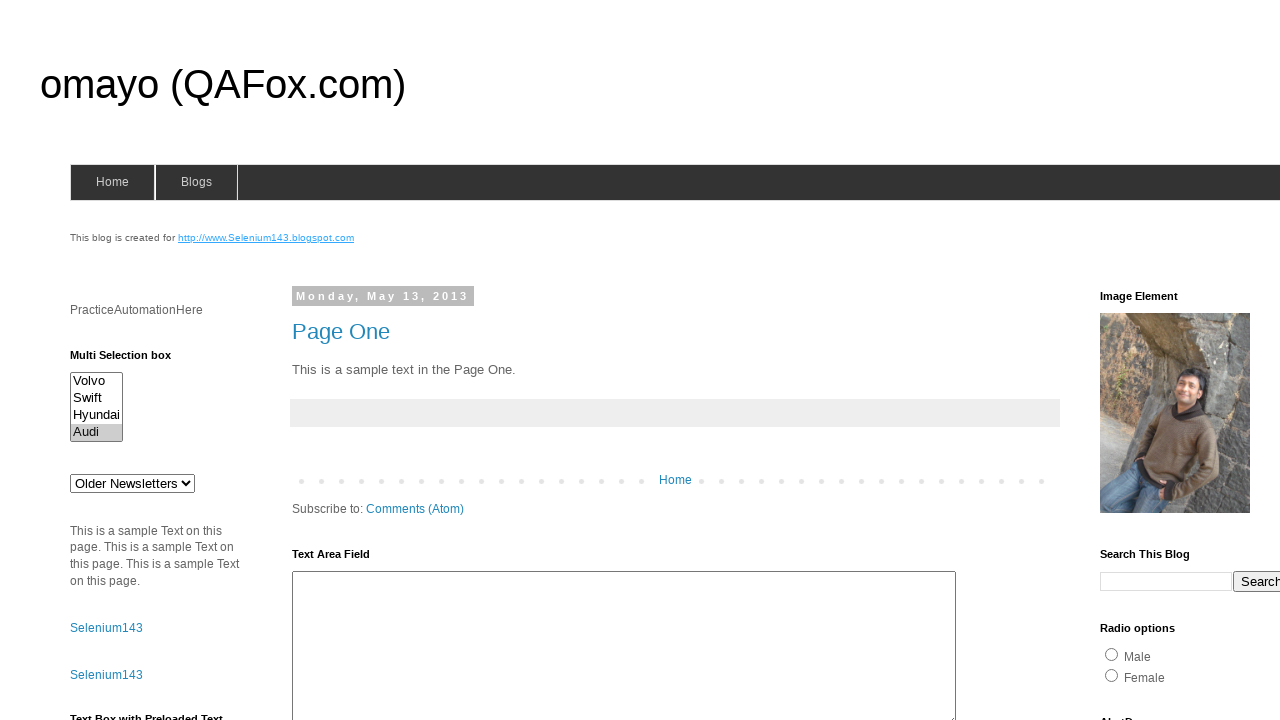

Typed 'Hello Rajat' into textarea character by character
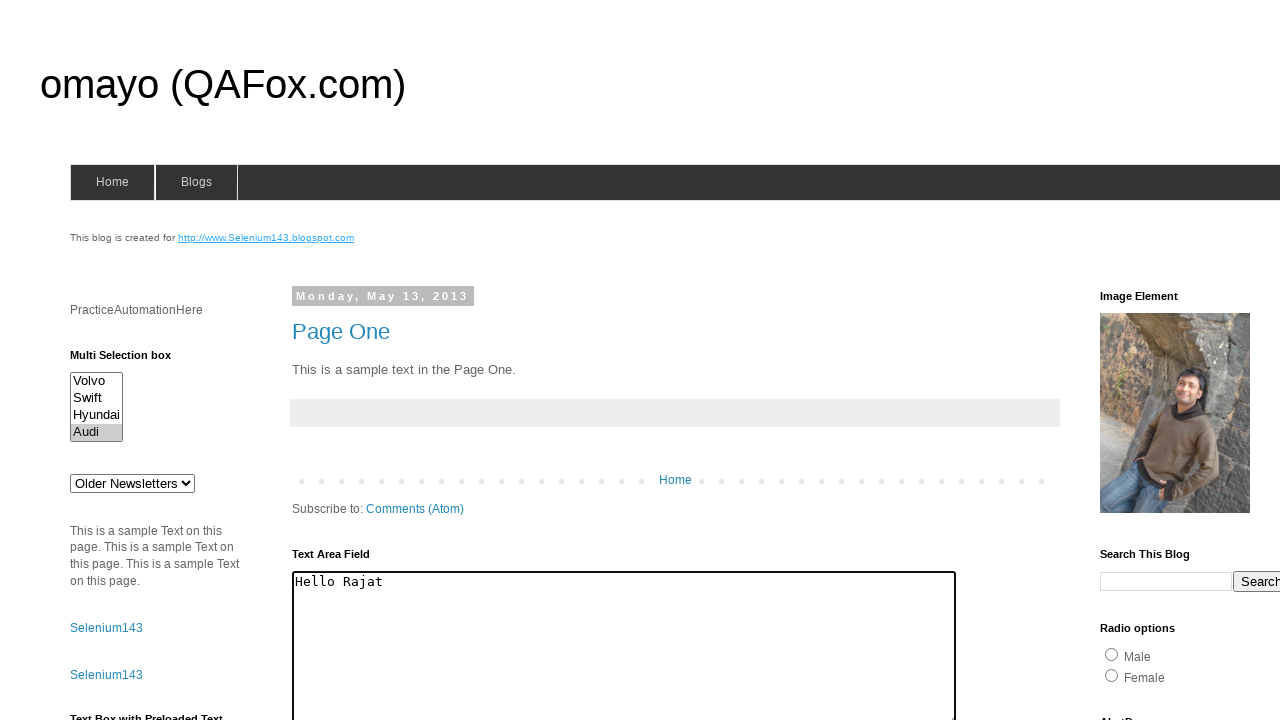

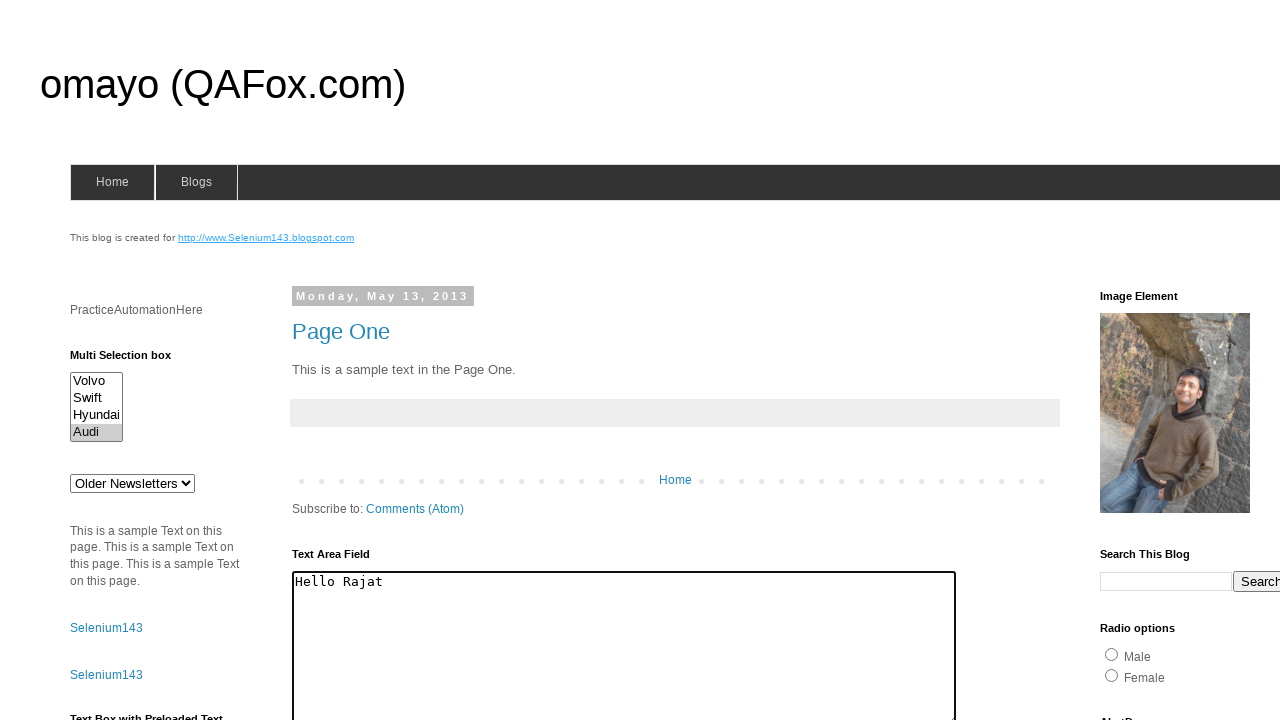